Navigates to the Cadbury UK homepage and waits for the page to load

Starting URL: https://www.cadbury.co.uk/

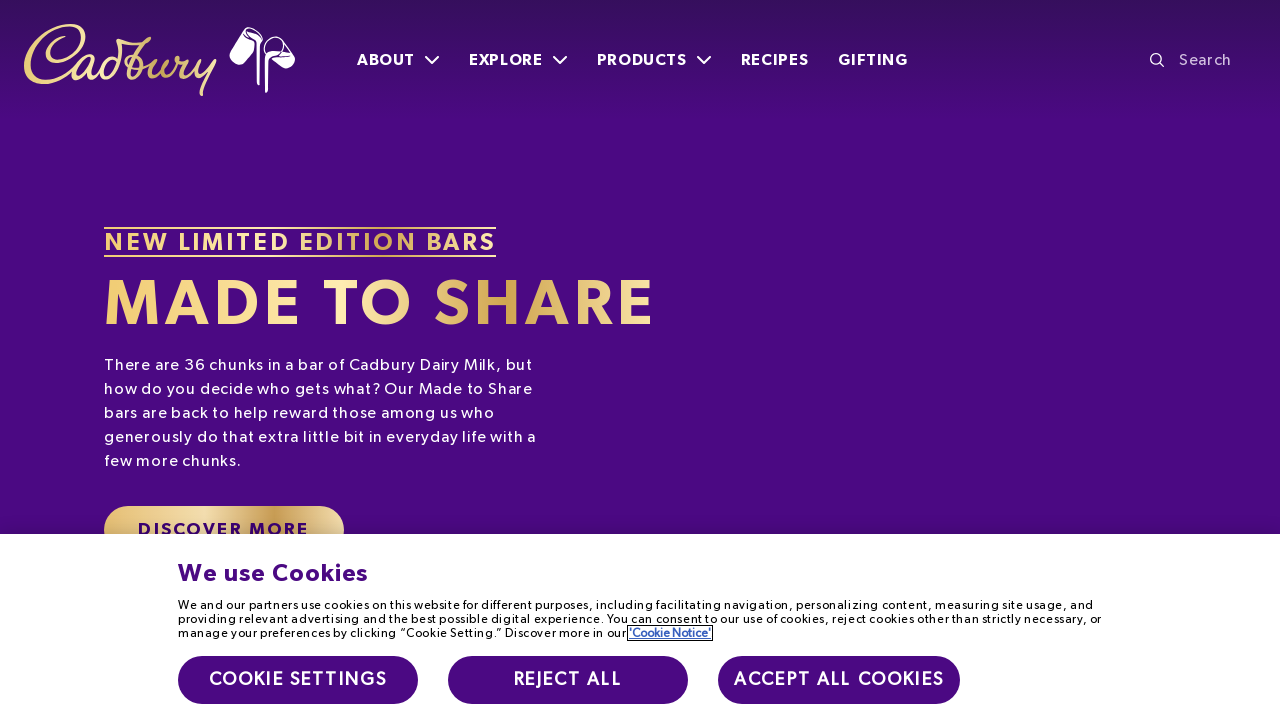

Navigated to Cadbury UK homepage
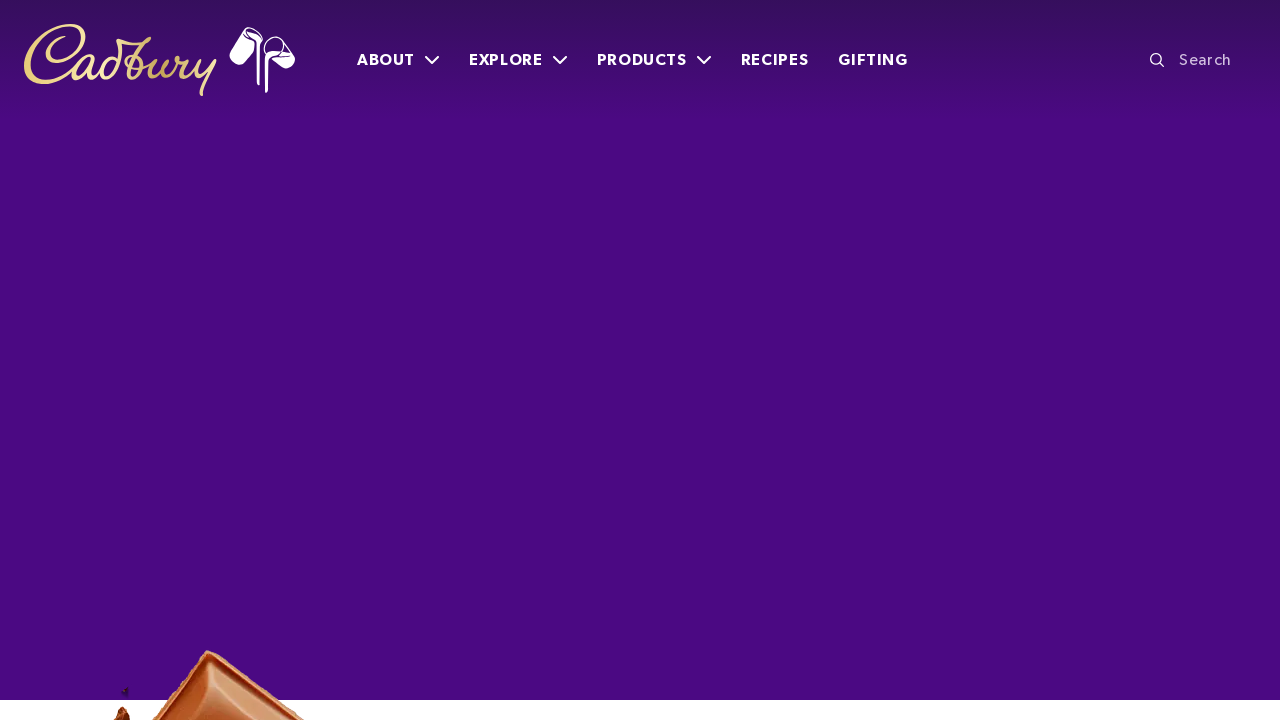

Waited for page to fully load (networkidle)
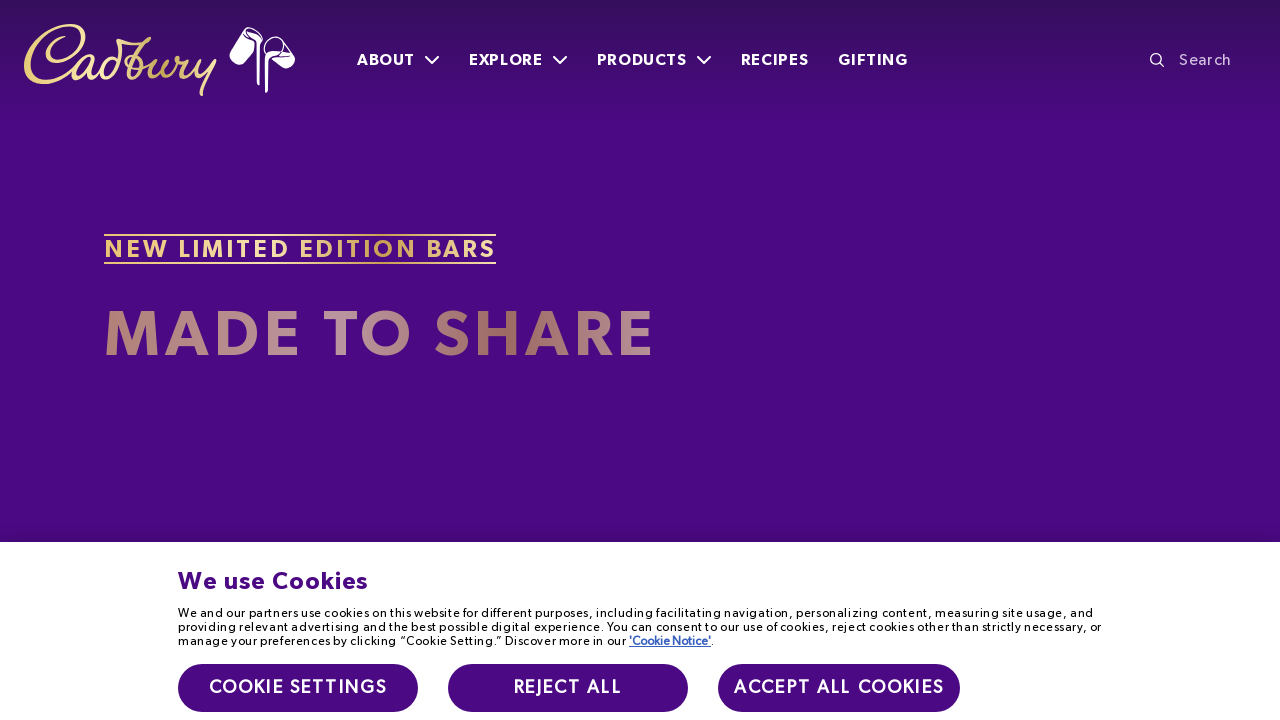

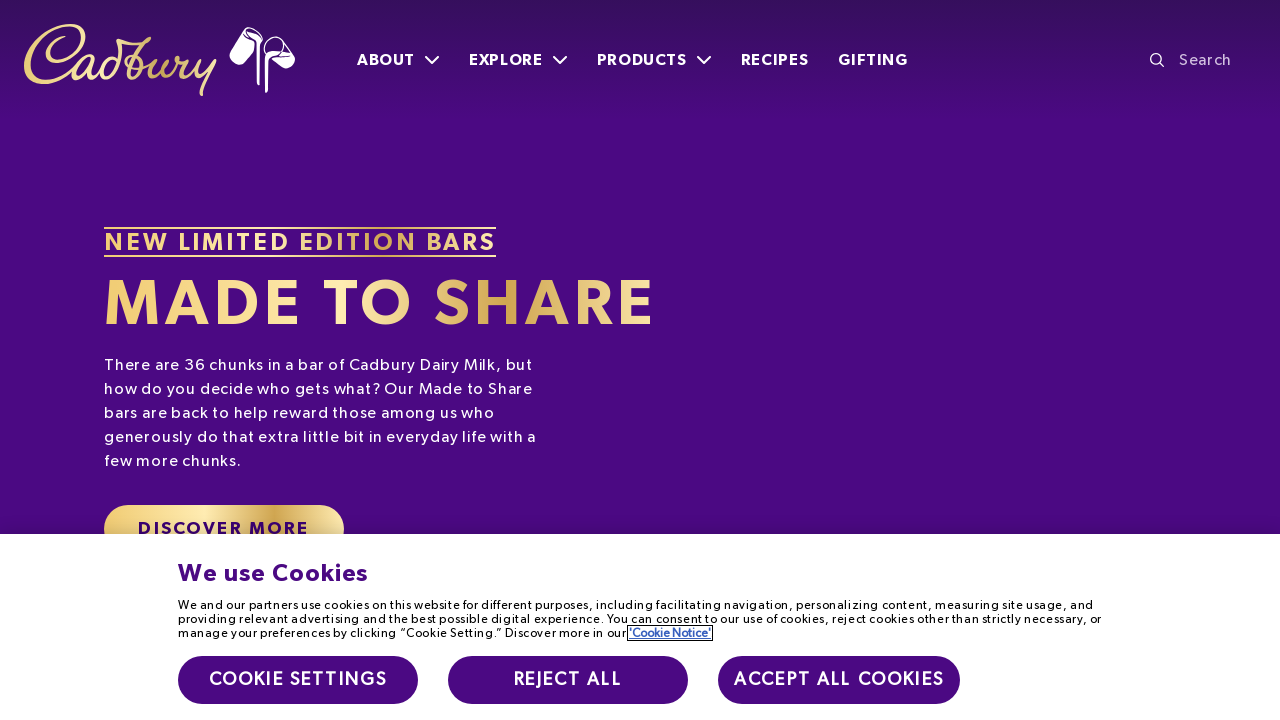